Tests a form that calculates the sum of two numbers displayed on the page, selects the result from a dropdown menu, and submits the form

Starting URL: https://suninjuly.github.io/selects1.html?

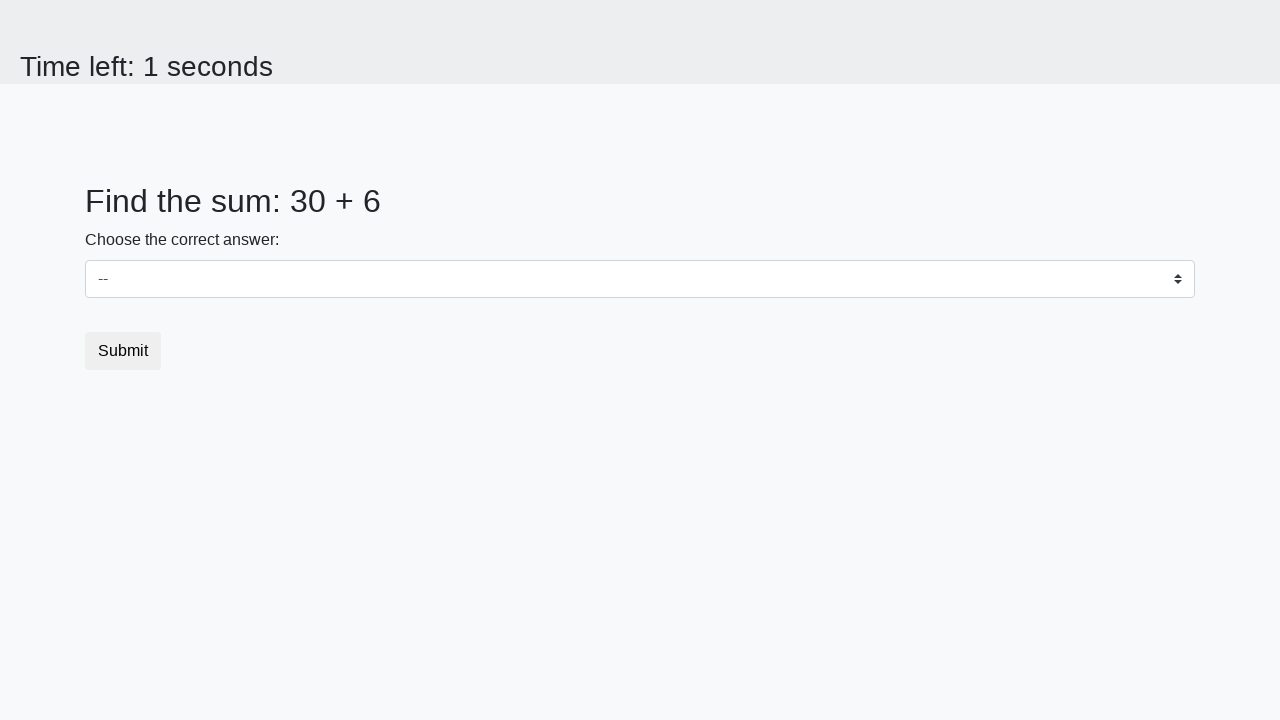

Retrieved first number from page
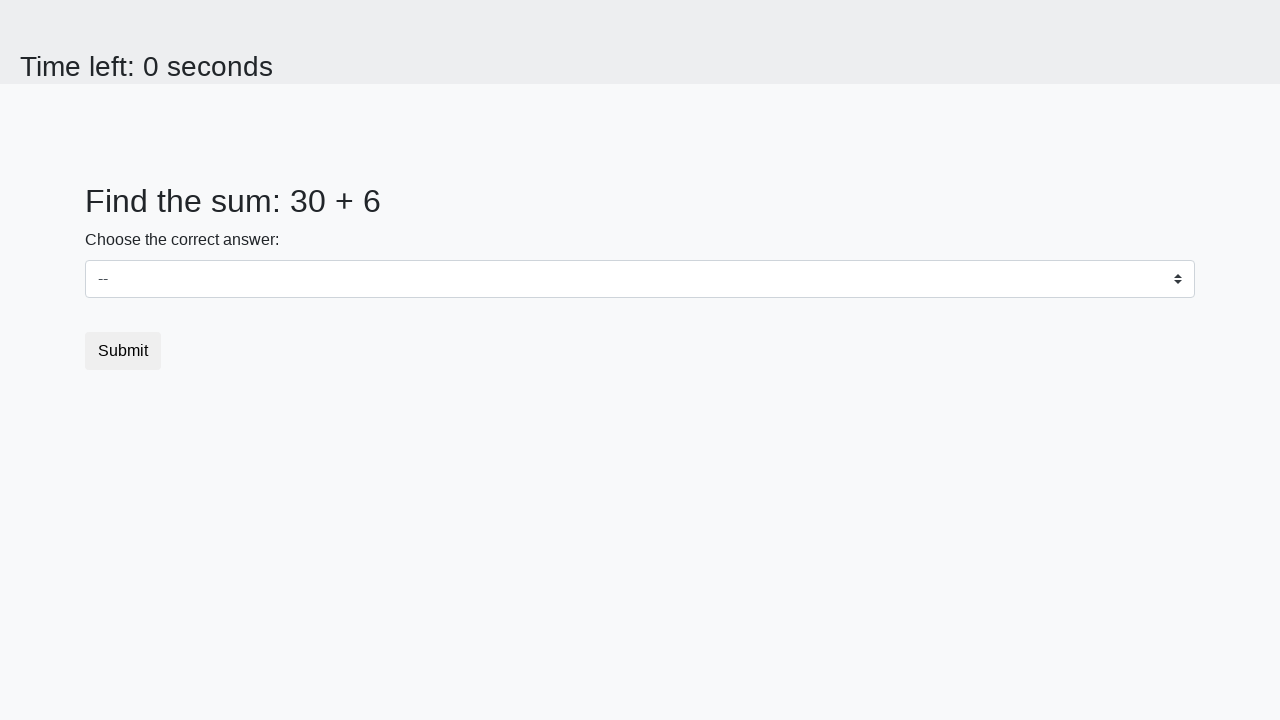

Retrieved second number from page
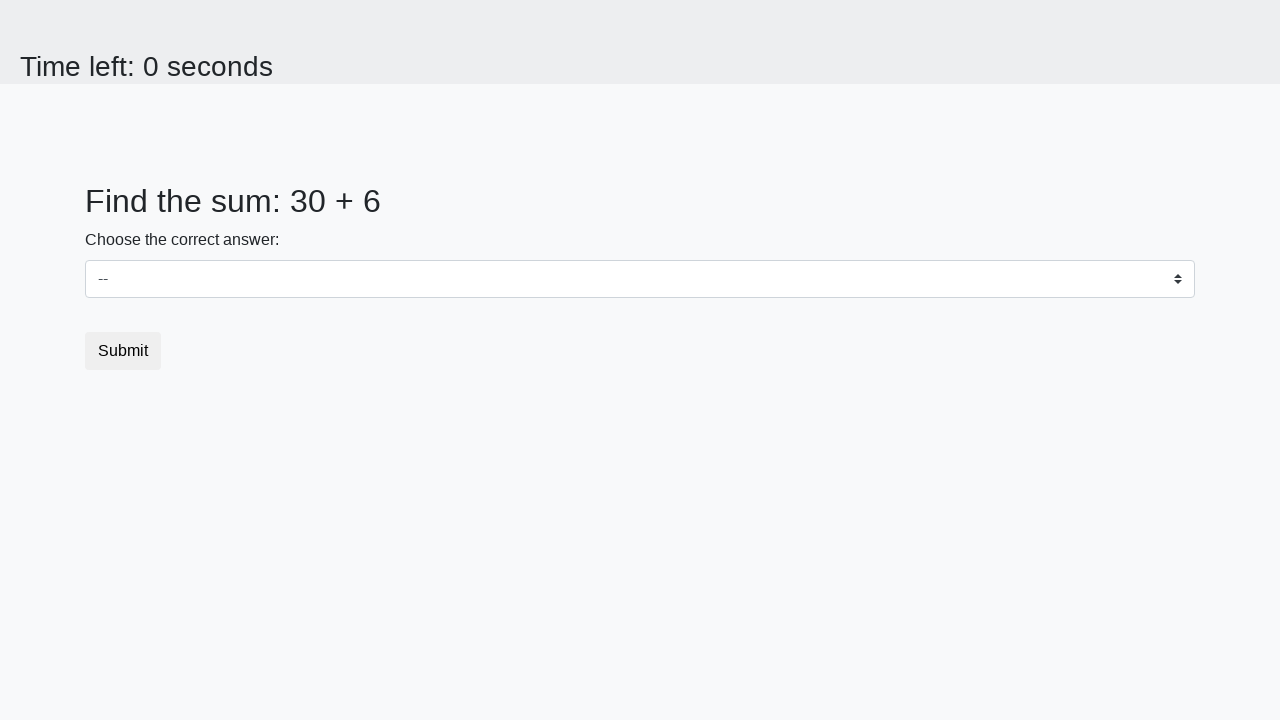

Calculated sum of 30 + 6 = 36
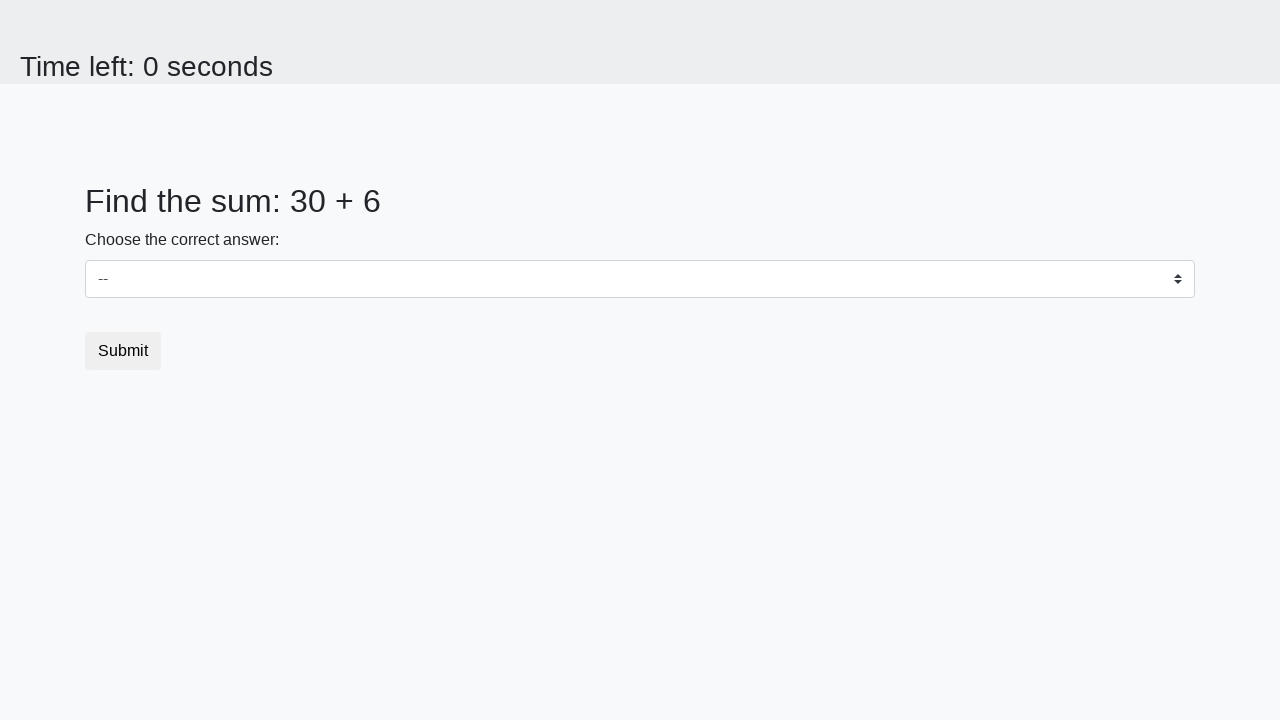

Selected sum value '36' from dropdown menu on select
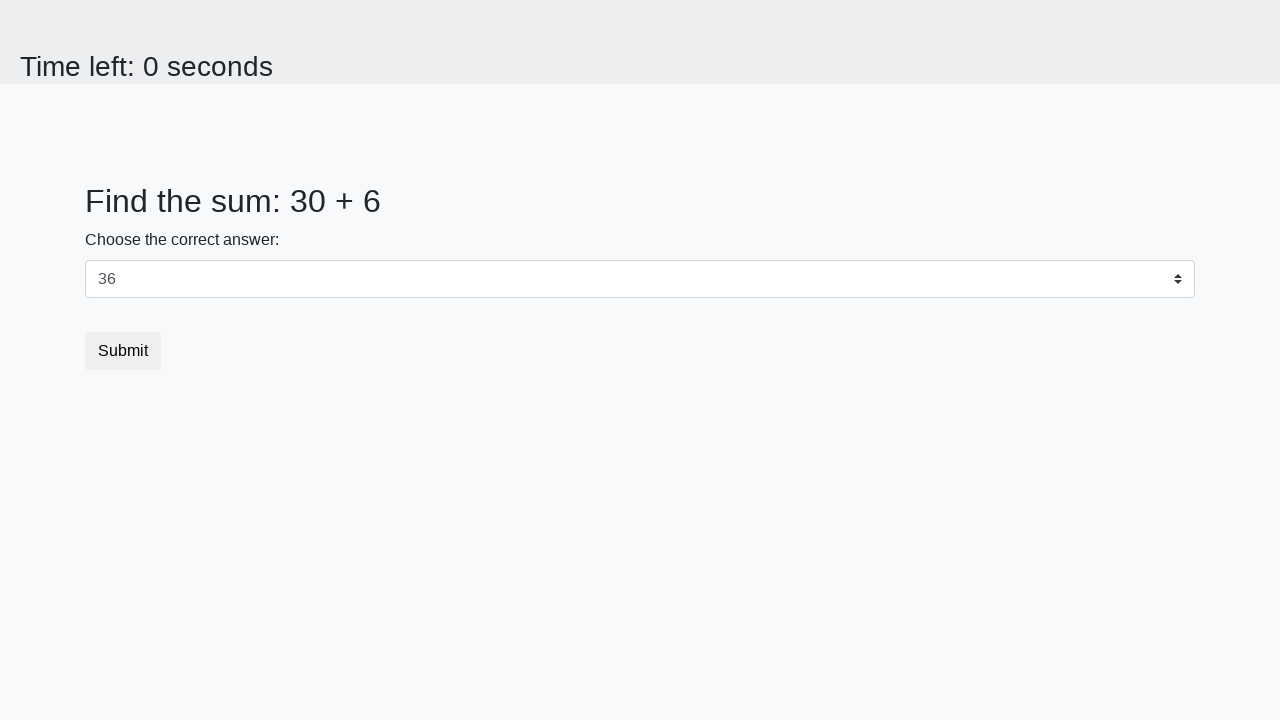

Clicked submit button to submit the form at (123, 351) on xpath=//button
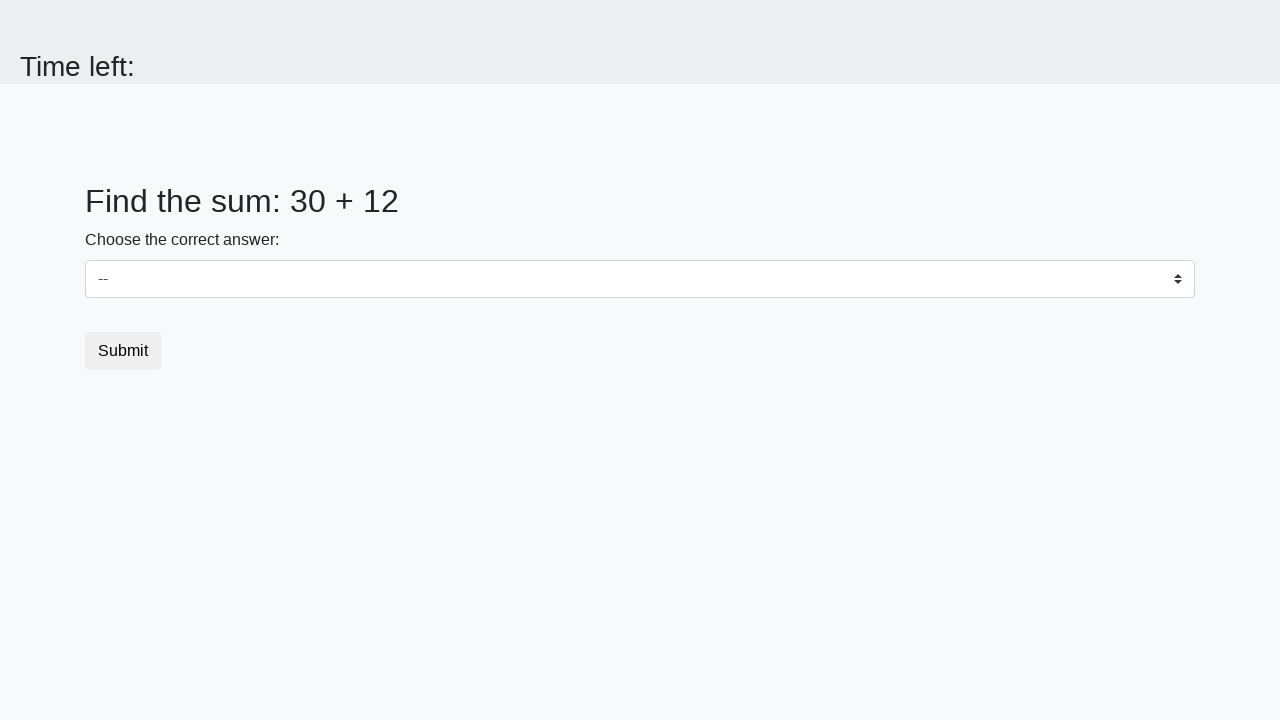

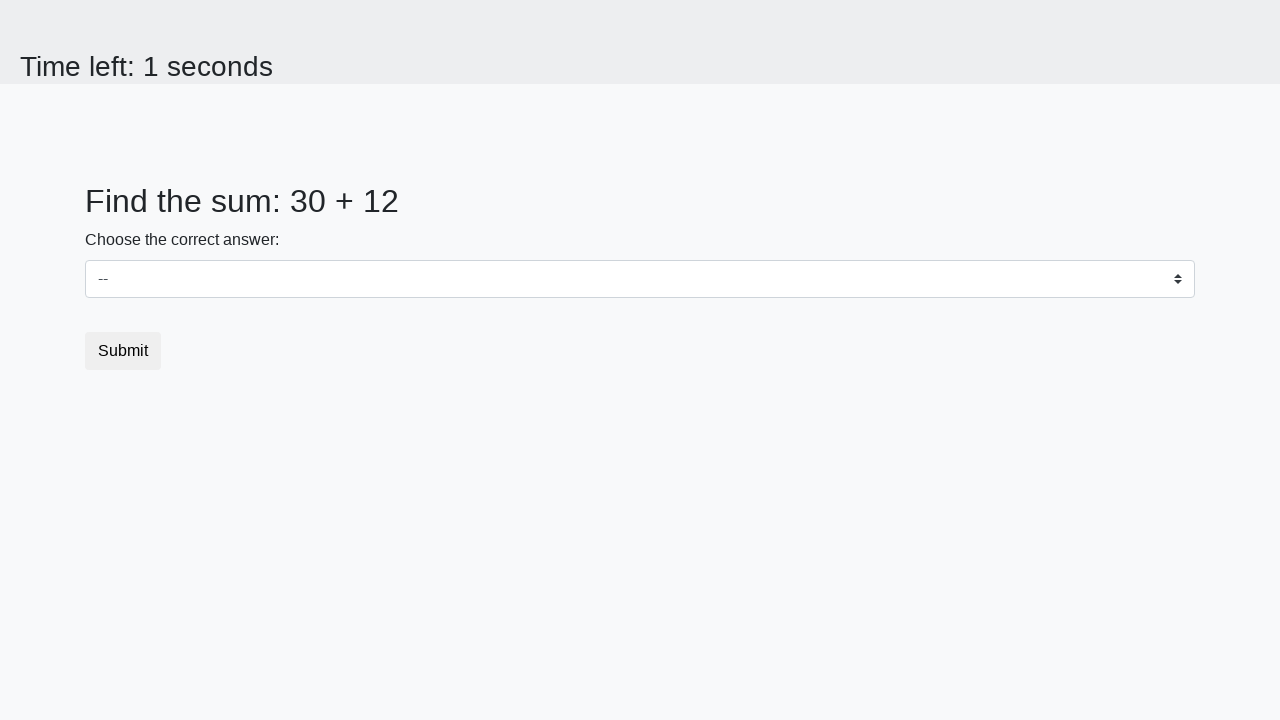